Tests alert popup functionality by triggering different types of alerts (standard and confirmation) and interacting with them

Starting URL: https://rahulshettyacademy.com/AutomationPractice/

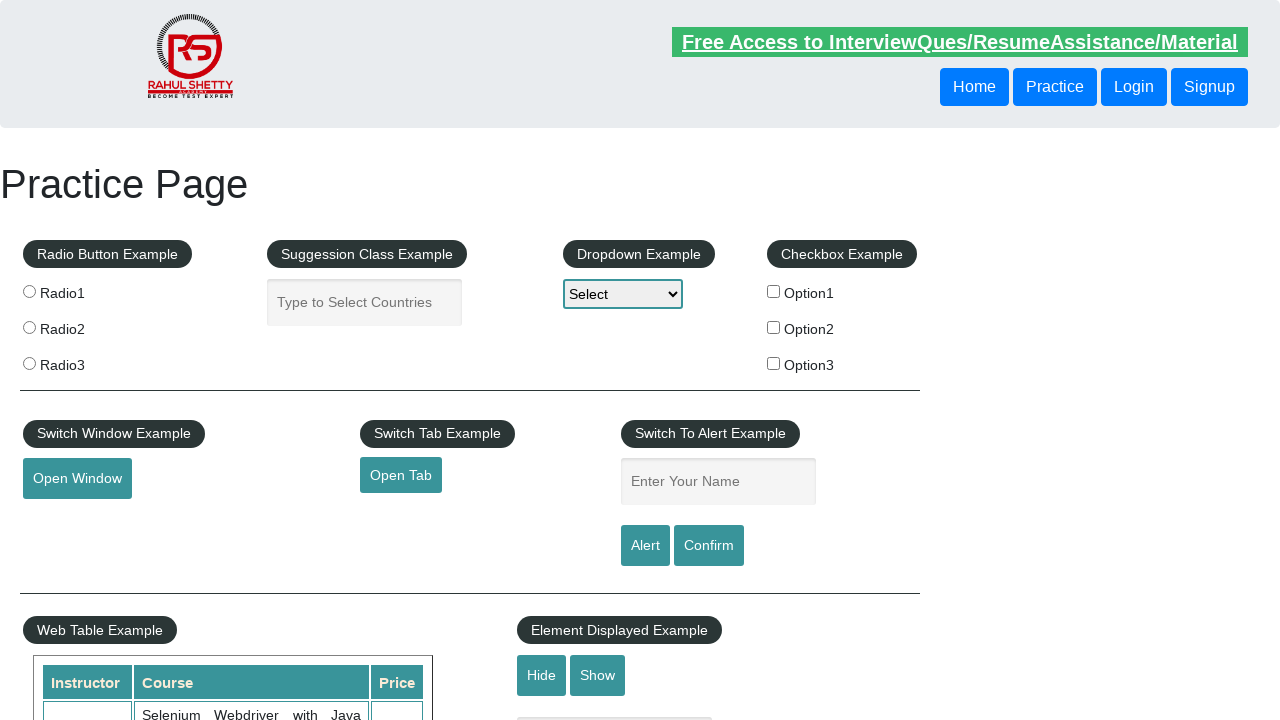

Entered 'Rahul' in the name text field on #name
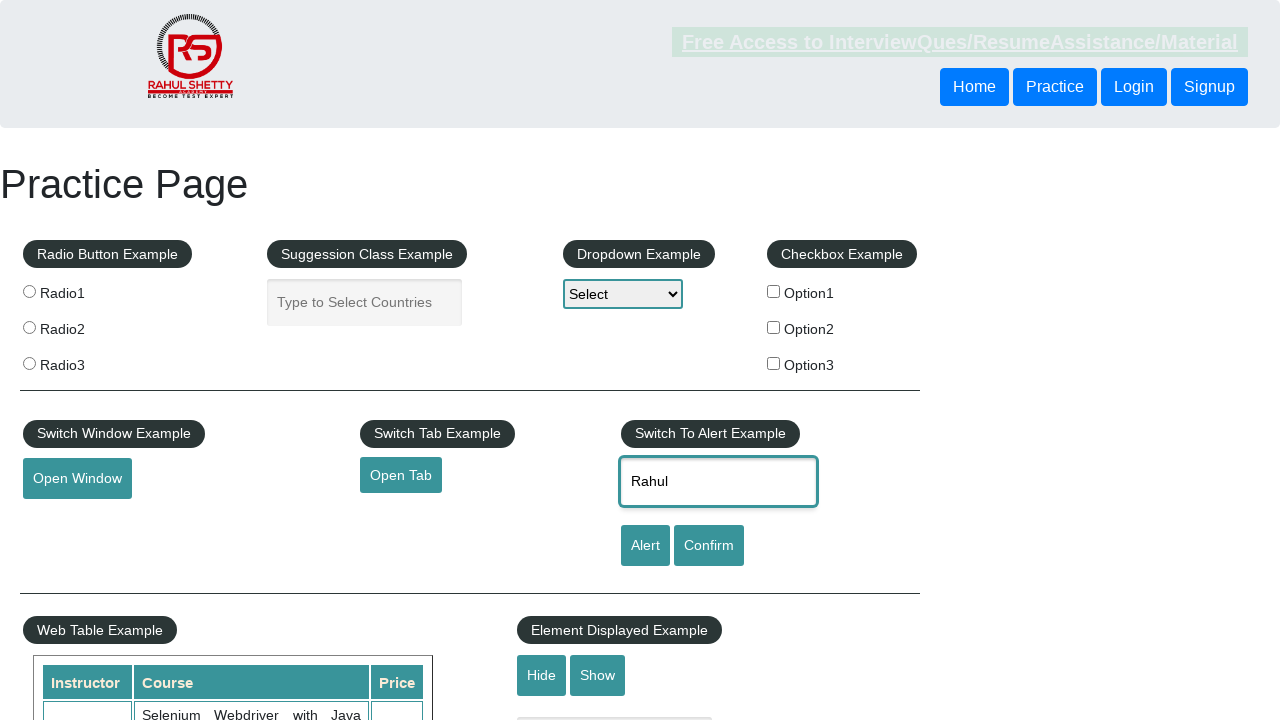

Clicked alert button to trigger standard alert popup at (645, 546) on #alertbtn
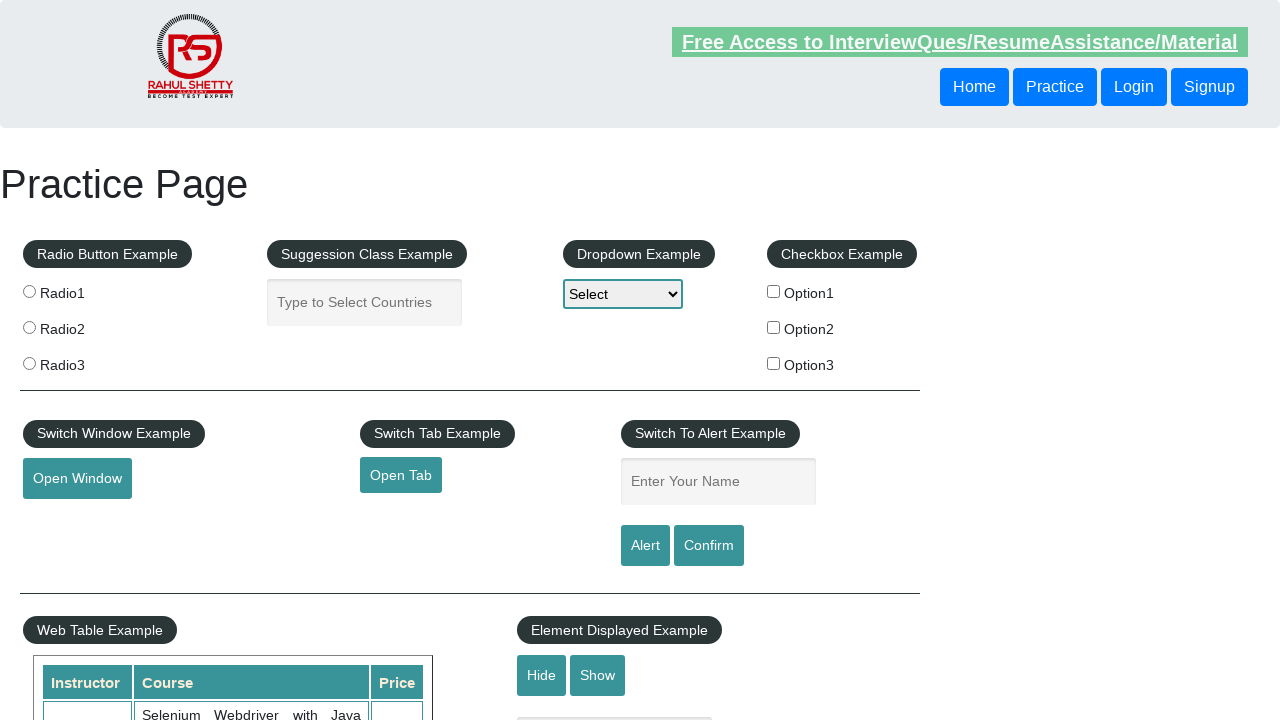

Accepted the standard alert popup
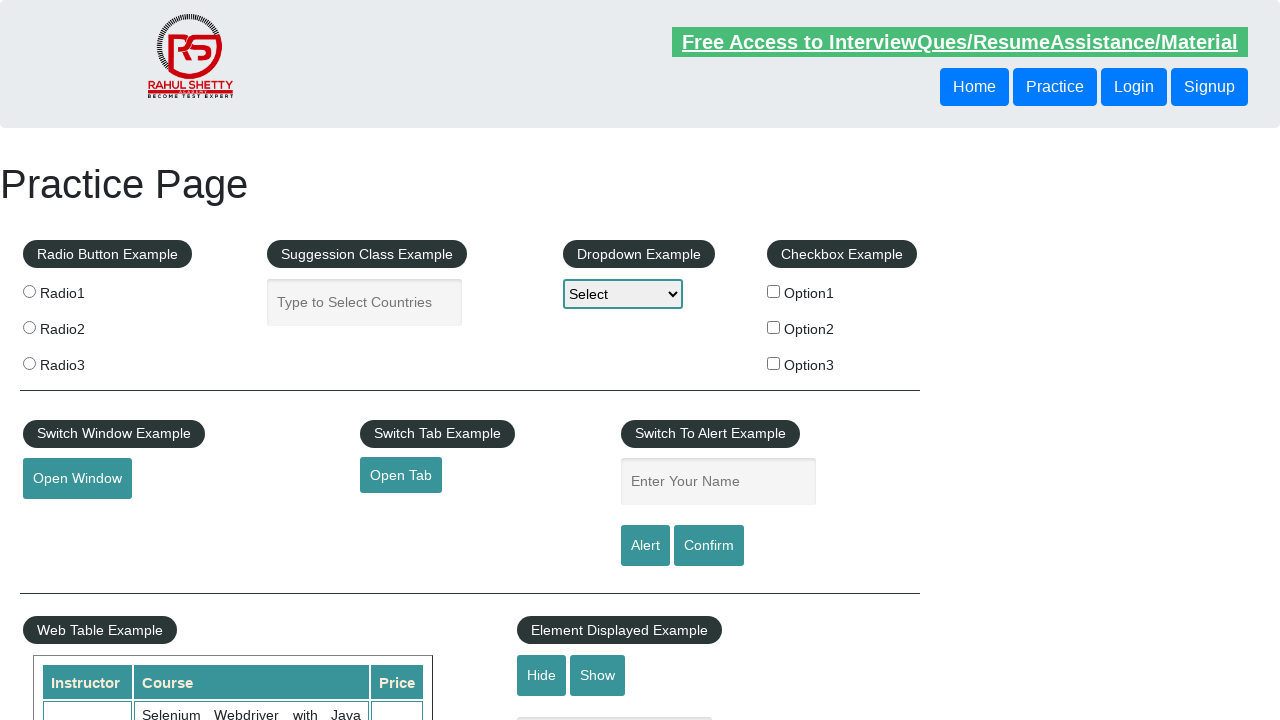

Clicked confirm button to trigger confirmation dialog at (709, 546) on #confirmbtn
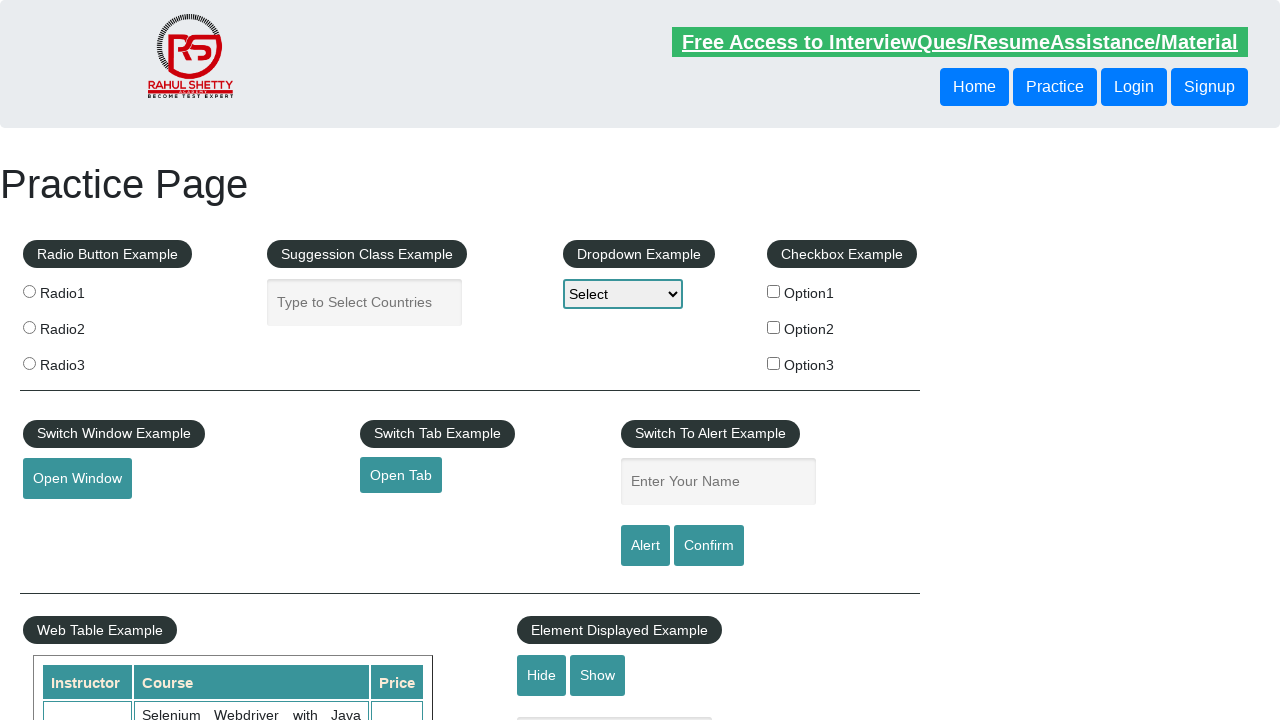

Dismissed the confirmation dialog
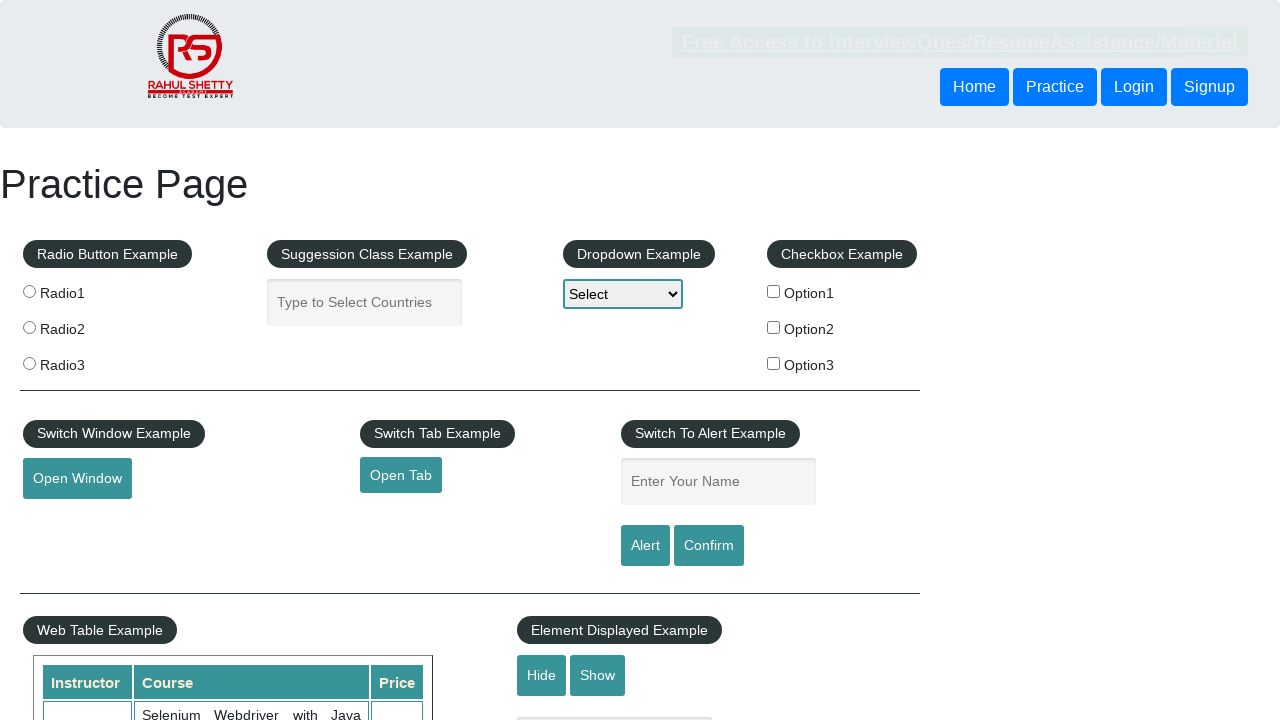

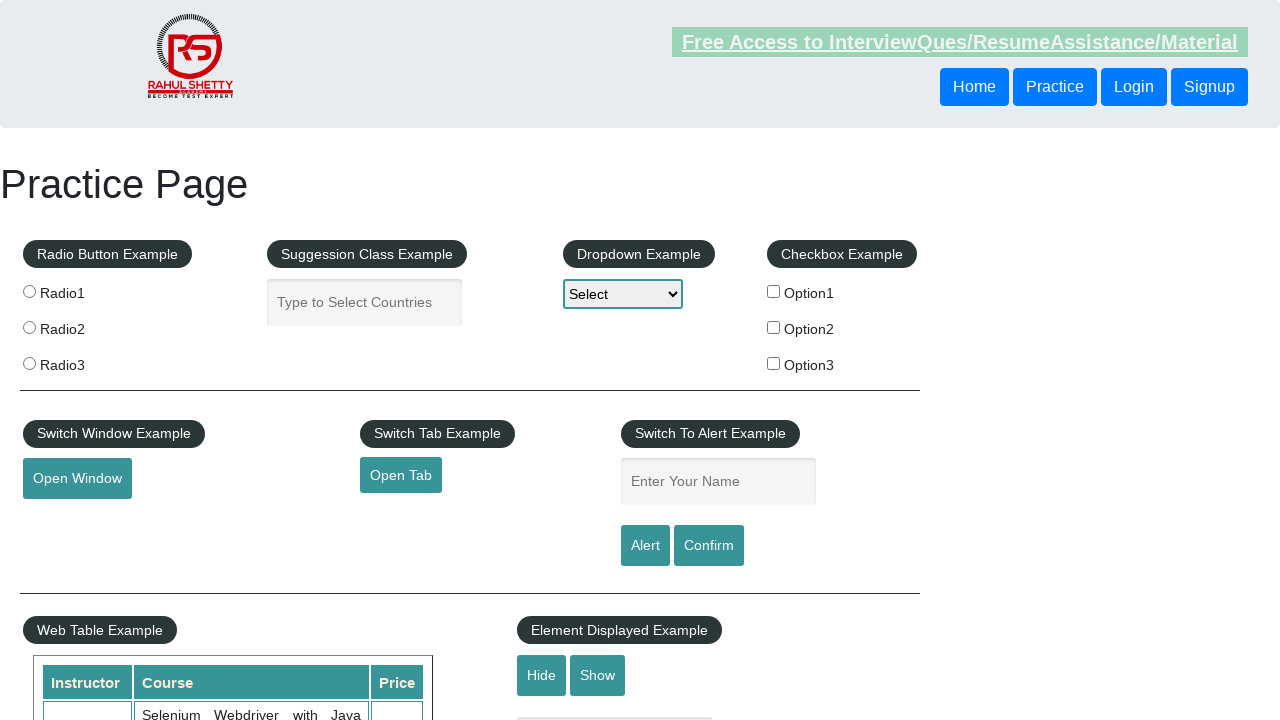